Tests the download functionality by navigating to a PDF download page, clicking a download link, and verifying the download completes successfully with a valid file path.

Starting URL: https://freetestdata.com/document-files/pdf/

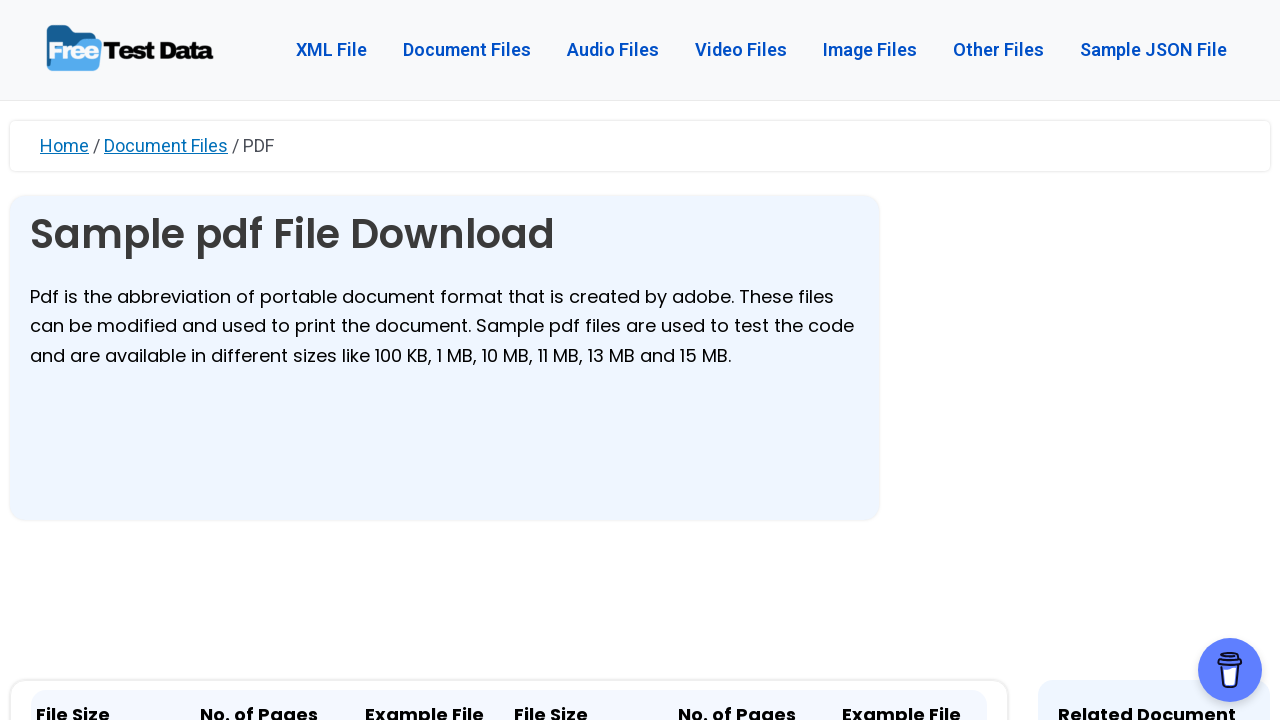

Clicked PDF download link and download started at (424, 360) on xpath=//a[contains(@href,'Free_Test_Data_10.5MB_PDF.pdf')]
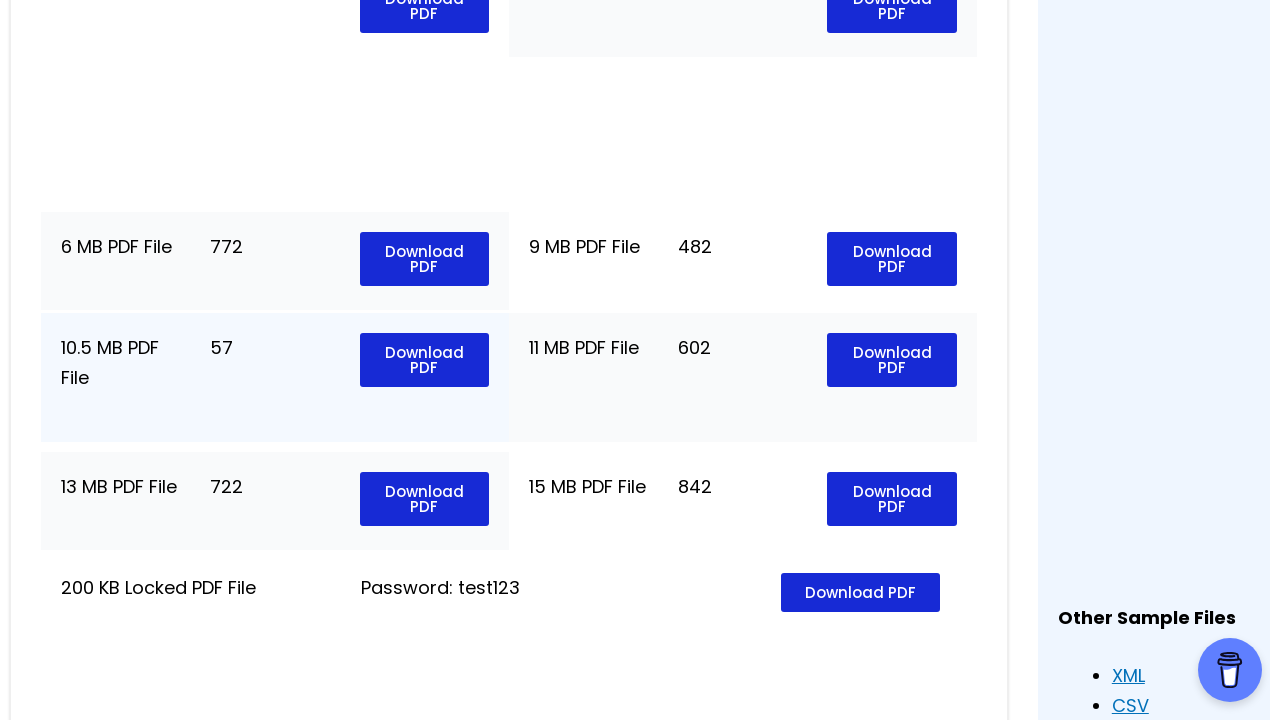

Retrieved download object after download completed
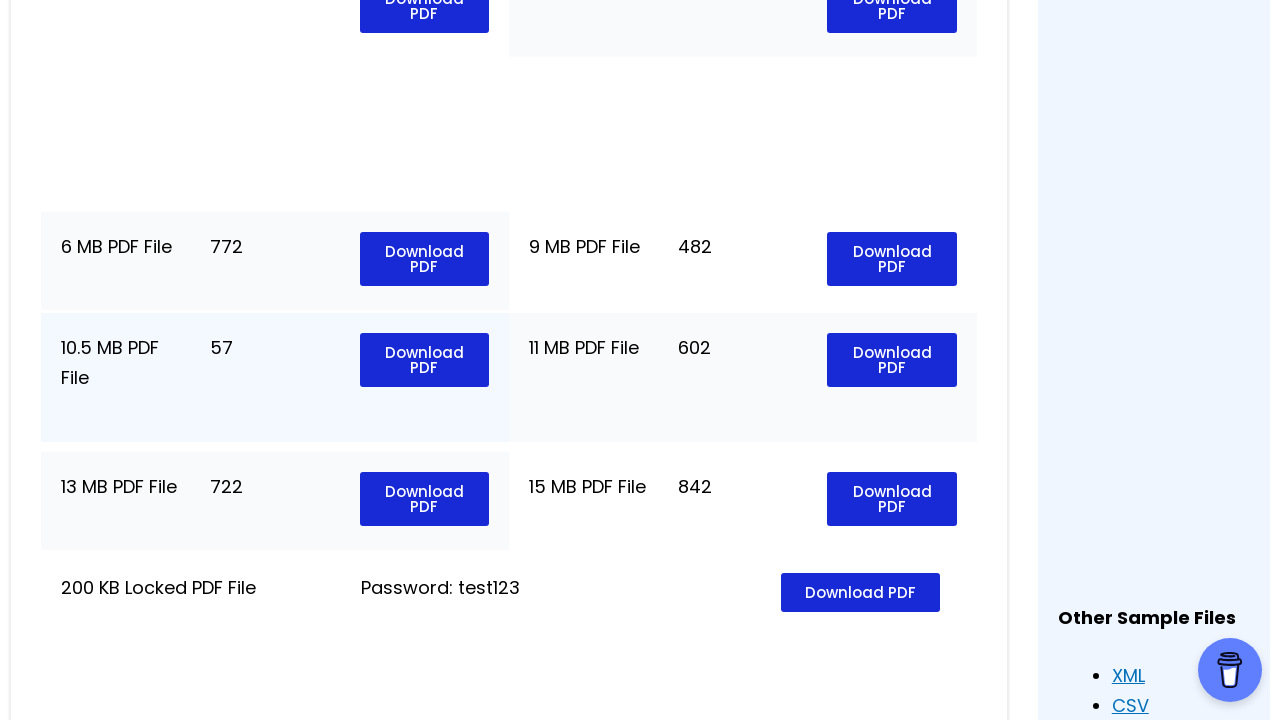

Retrieved file path from download object
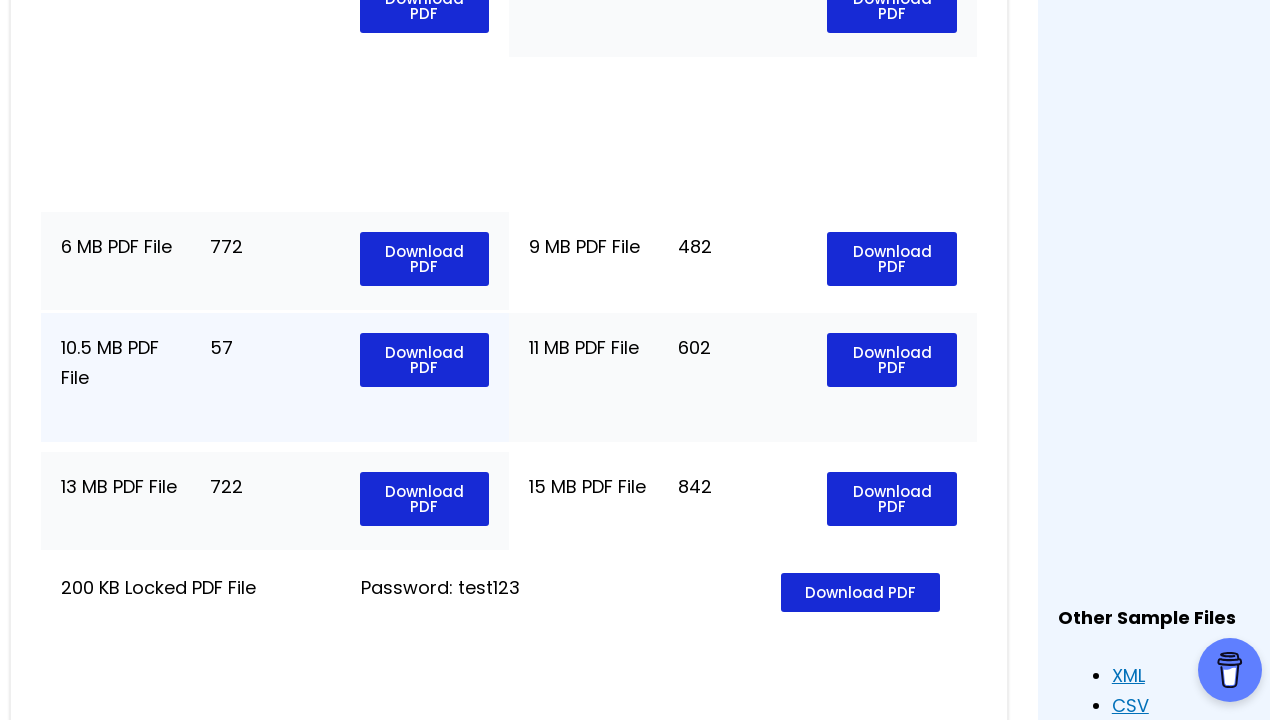

Verified download file path: /tmp/playwright-artifacts-NVrSqv/925c46c0-00e0-4de9-8cd9-e5a15d075e66
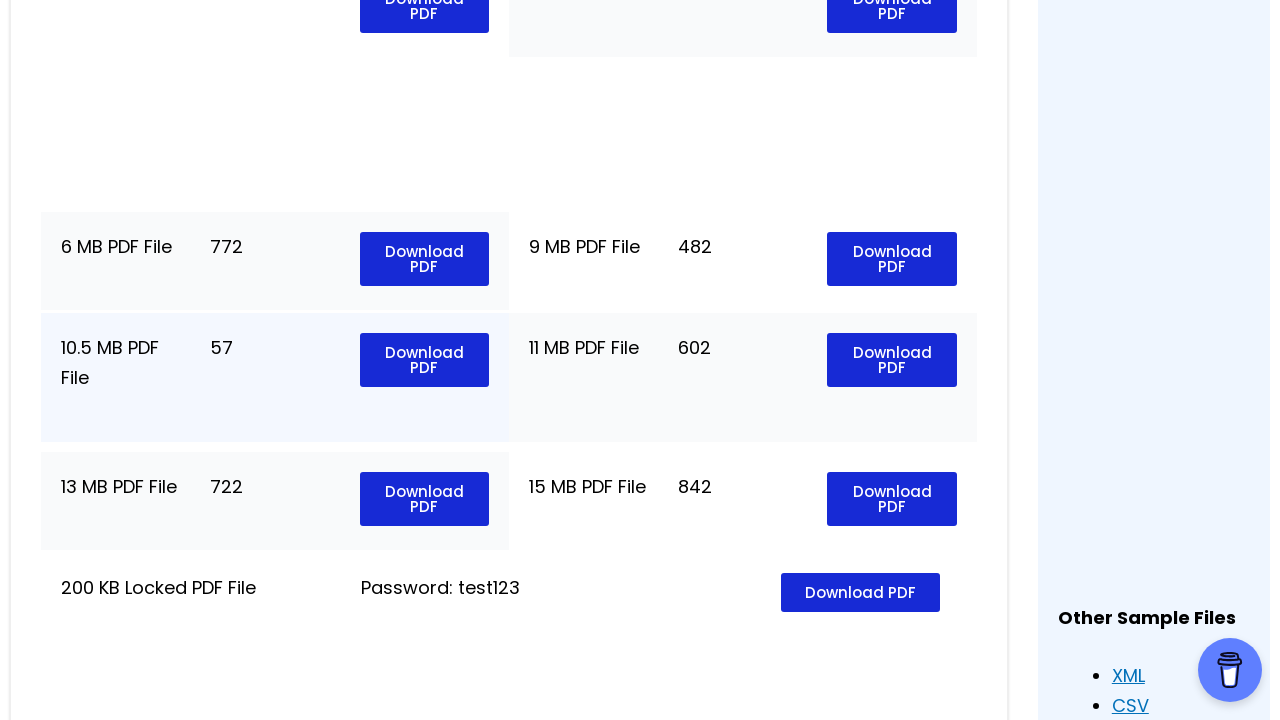

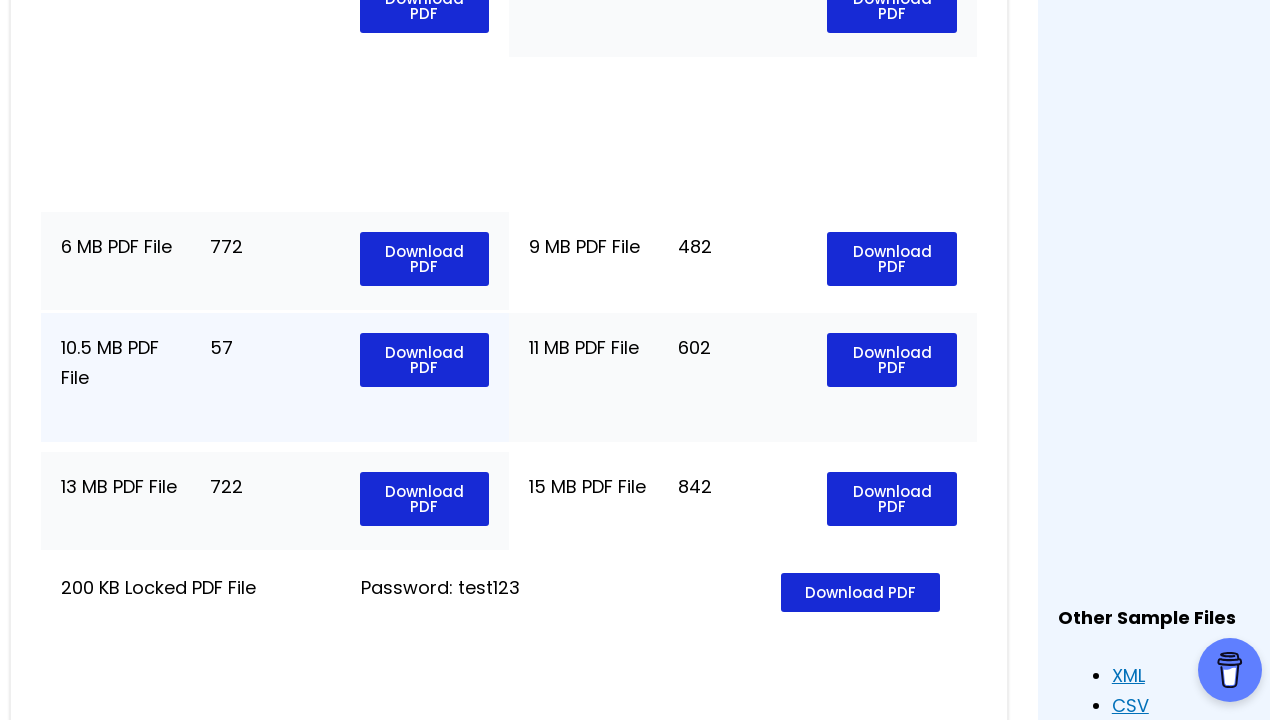